Tests setting the browser window size and refreshing the page

Starting URL: https://www.selenium.dev/documentation/webdriver/browser/windows/

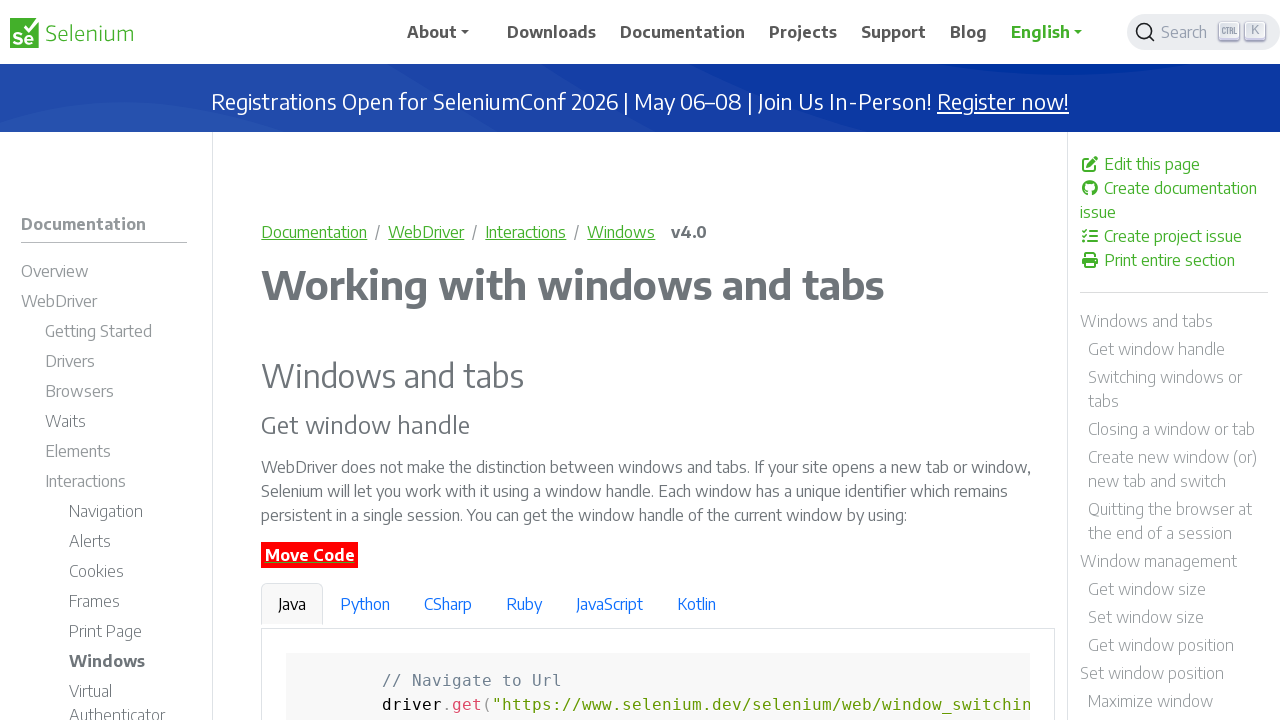

Set viewport size to 1300x500 pixels
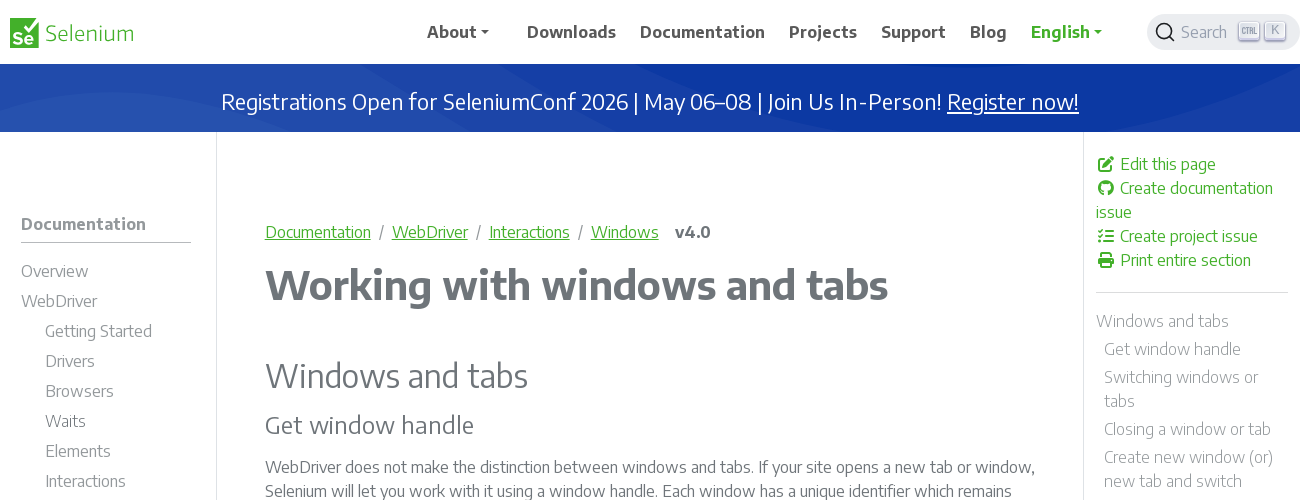

Navigated to https://www.selenium.dev/documentation/webdriver/browser/windows/
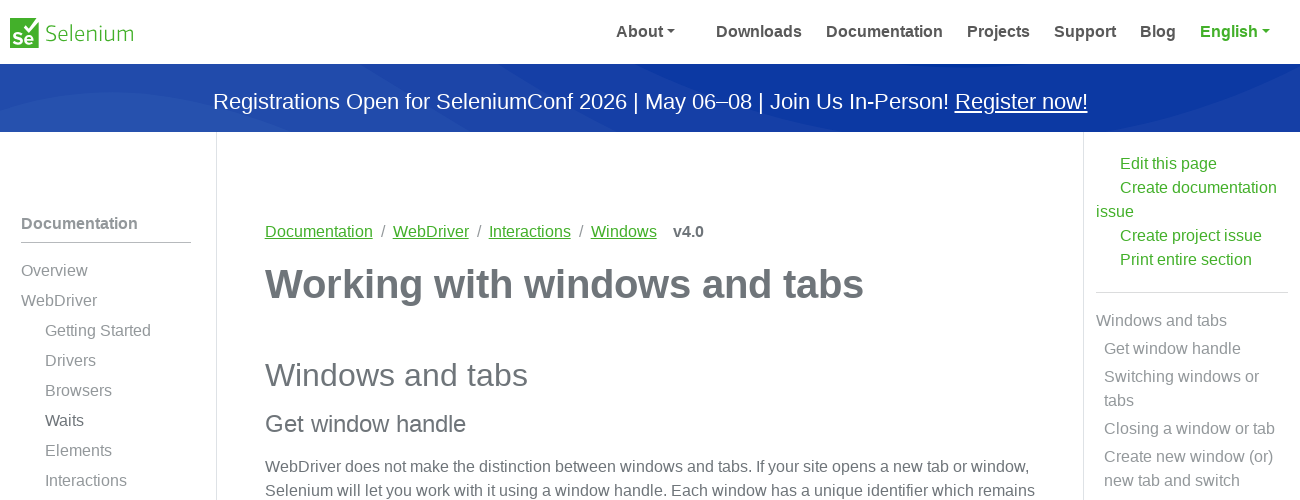

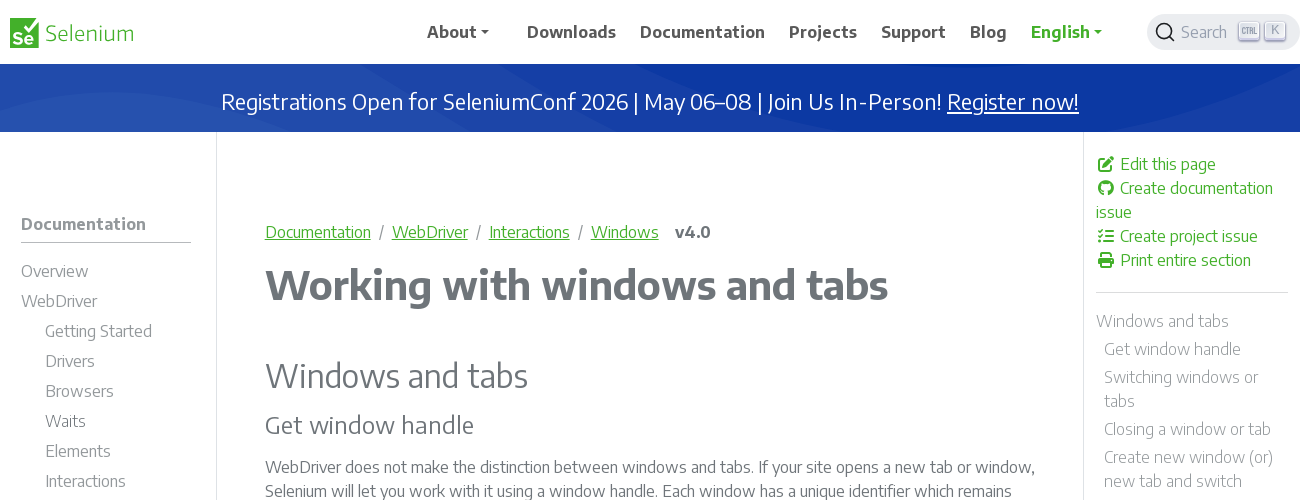